Tests MD5 hash decoding functionality by entering a hash value into the input field and clicking the decode button to get results

Starting URL: https://www.cmd5.org/

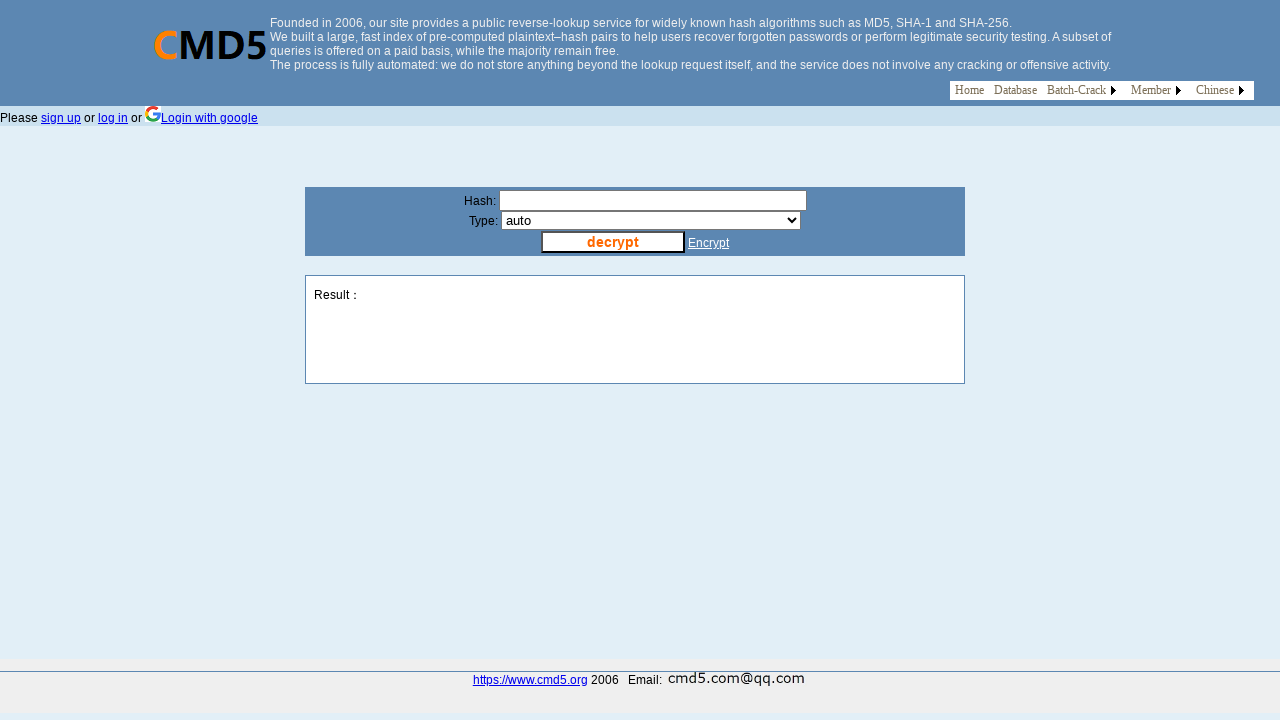

Filled MD5 hash input field with '48bb6e862e54f2a795ffc4e541caed4d' on #ctl00_ContentPlaceHolder1_TextBoxInput
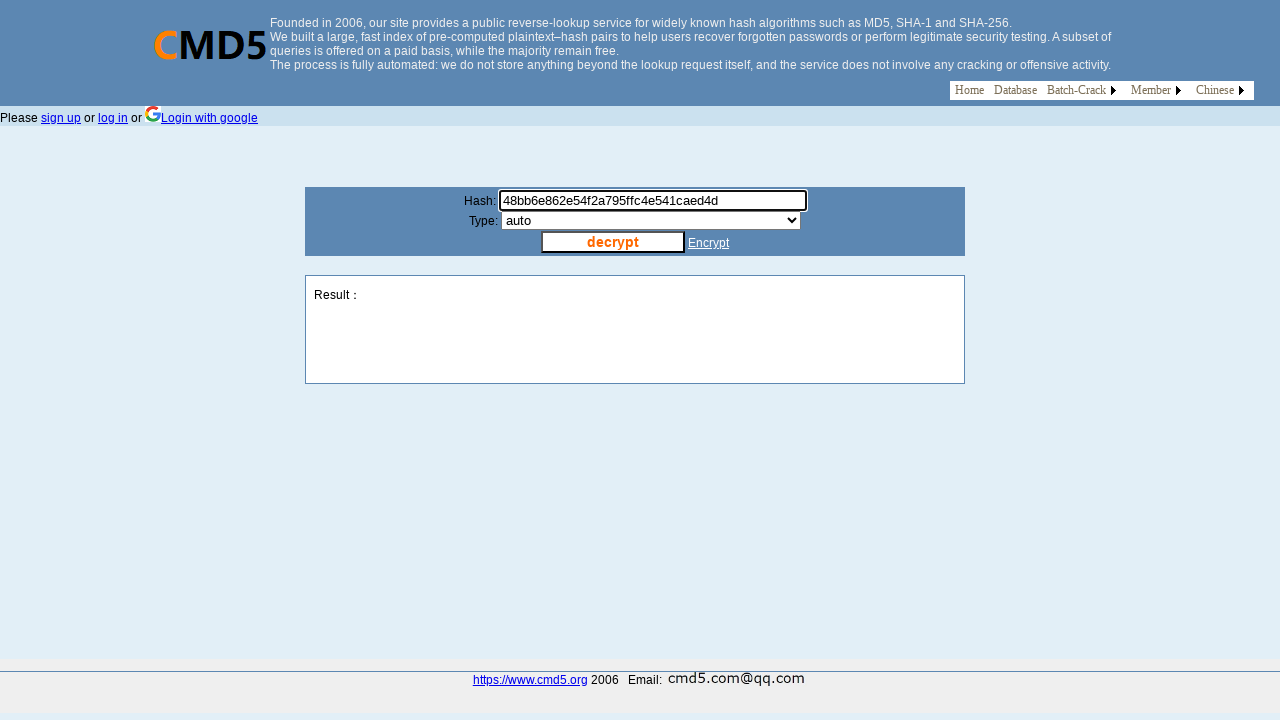

Clicked the decode button at (613, 242) on #ctl00_ContentPlaceHolder1_Button1
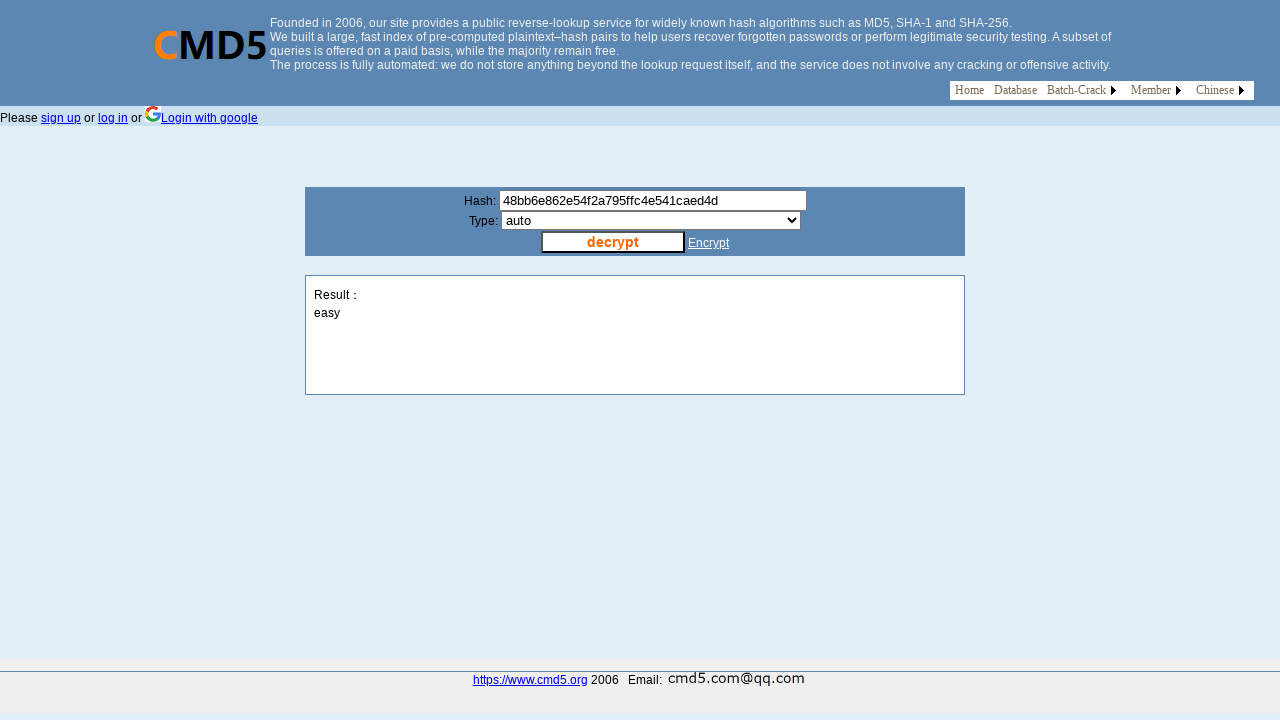

Waited for MD5 decoding result to load
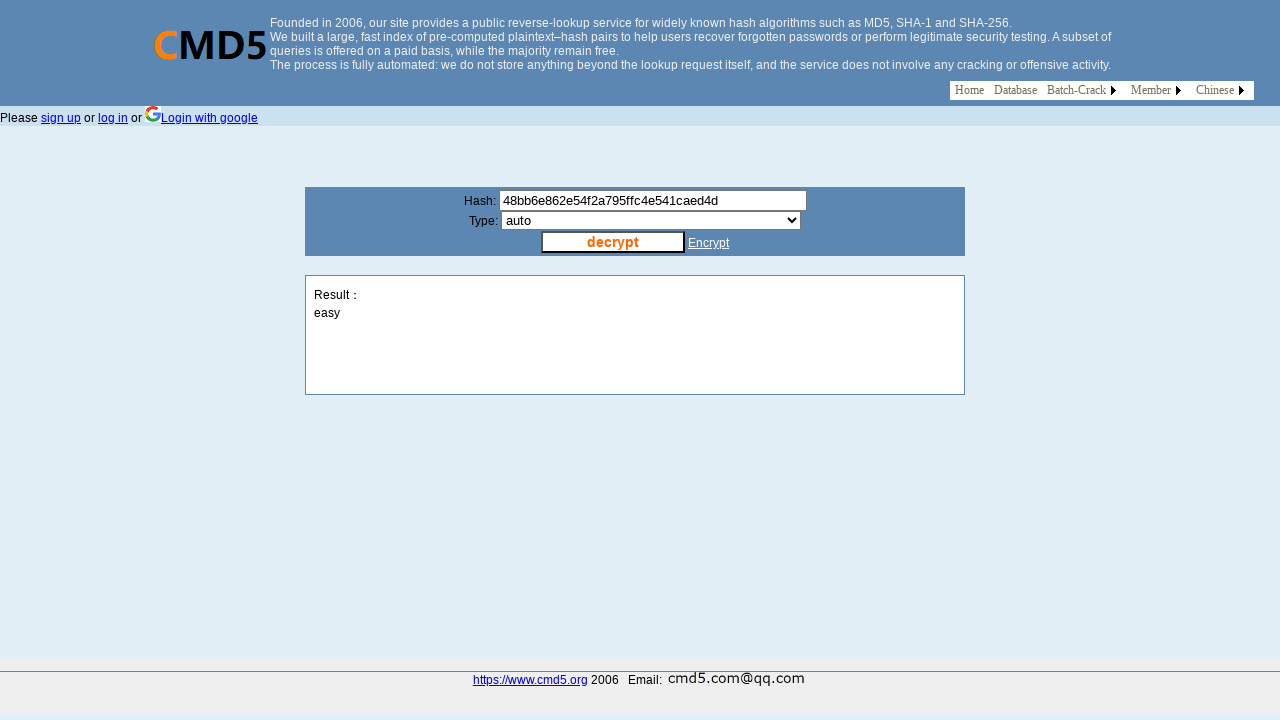

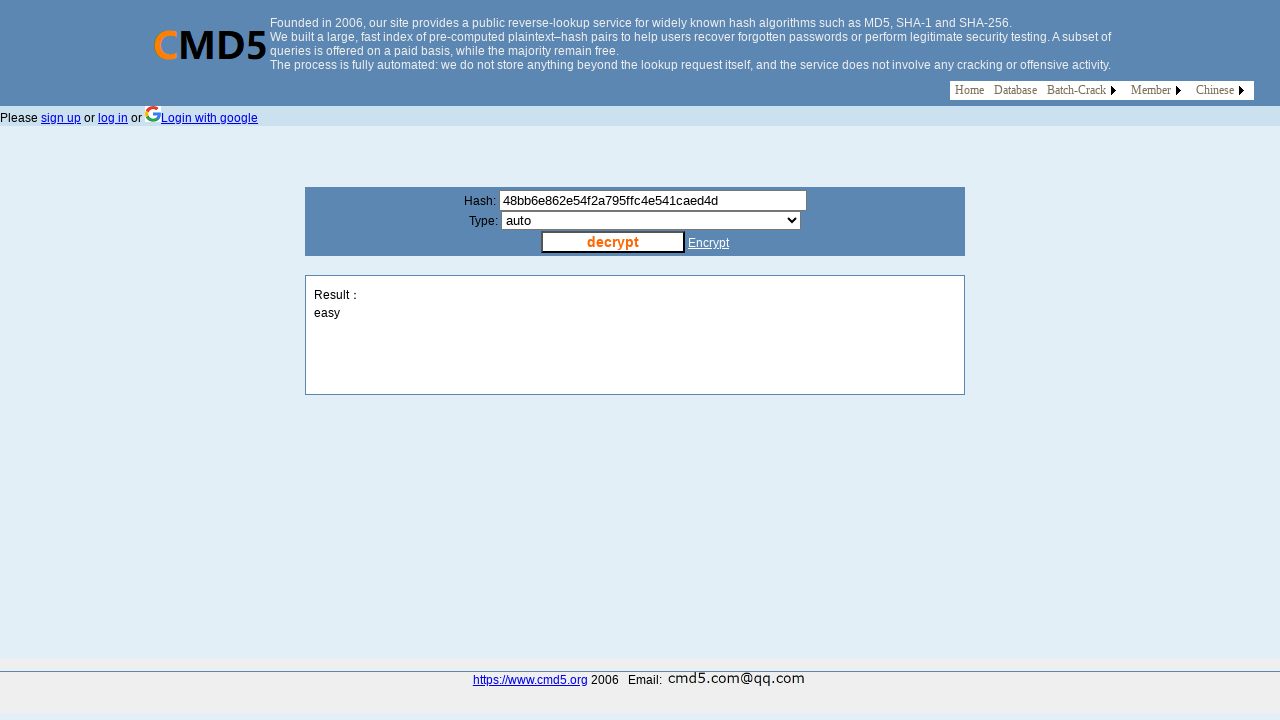